Tests dynamic loading where an element is rendered after a loading bar completes, clicks a start button, waits for the finish element to appear, and verifies the text content.

Starting URL: http://the-internet.herokuapp.com/dynamic_loading/2

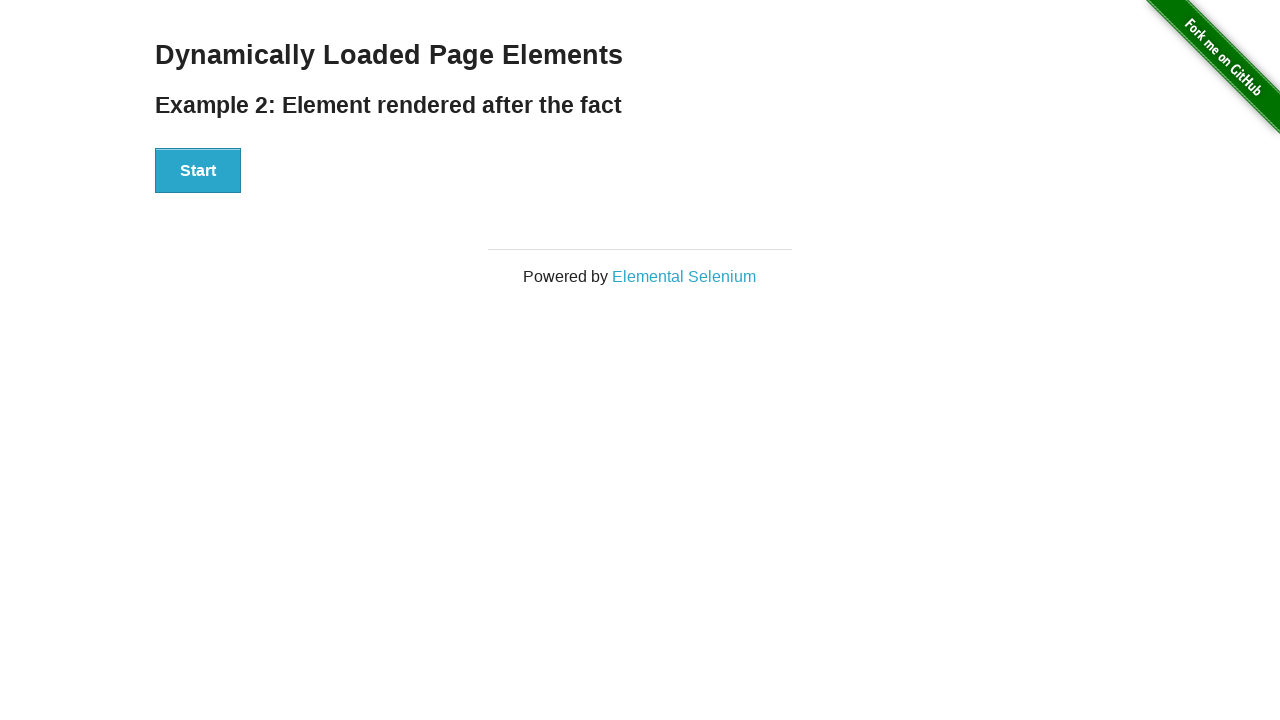

Clicked the Start button to initiate dynamic loading at (198, 171) on #start button
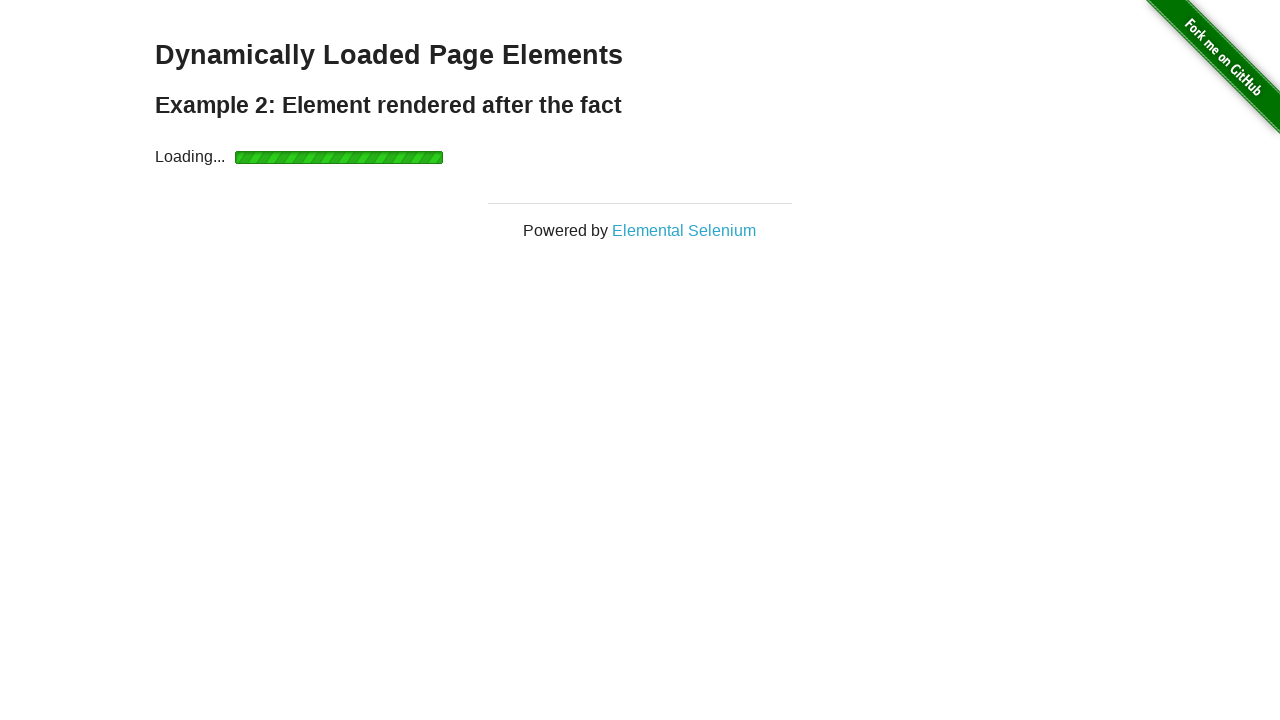

Waited for finish element to appear after loading bar completed
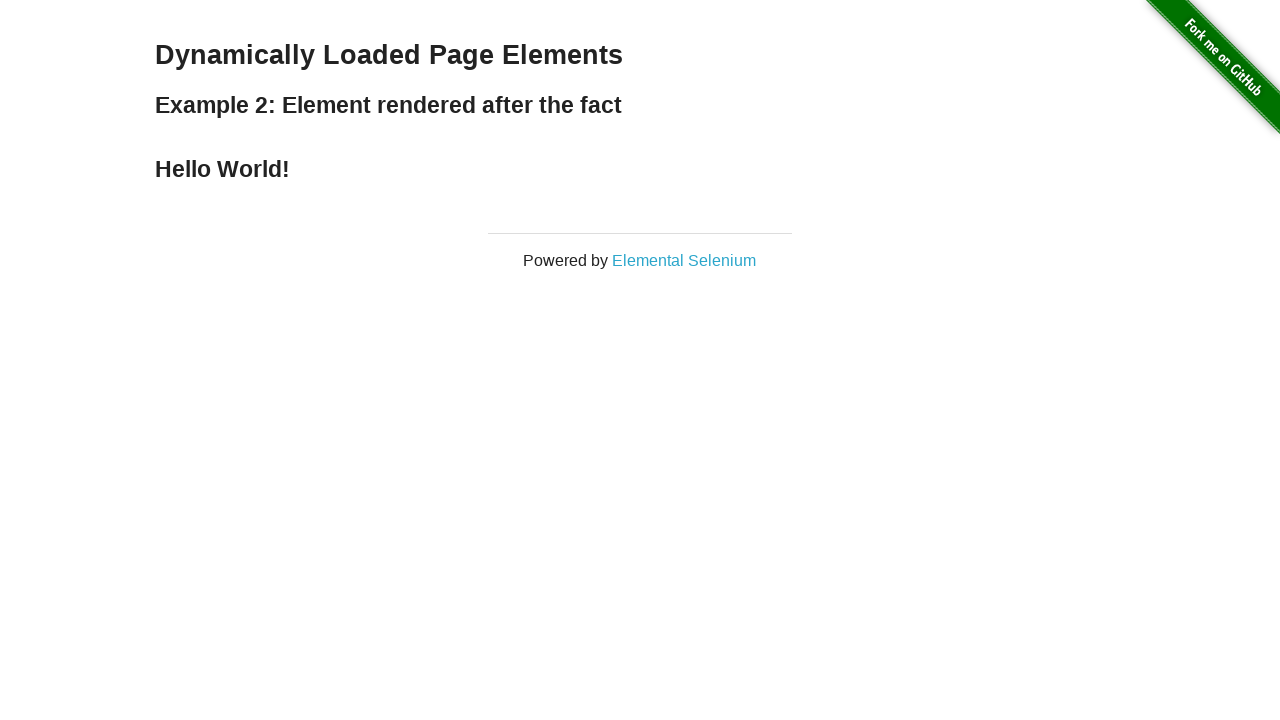

Verified finish element contains text 'Hello World!'
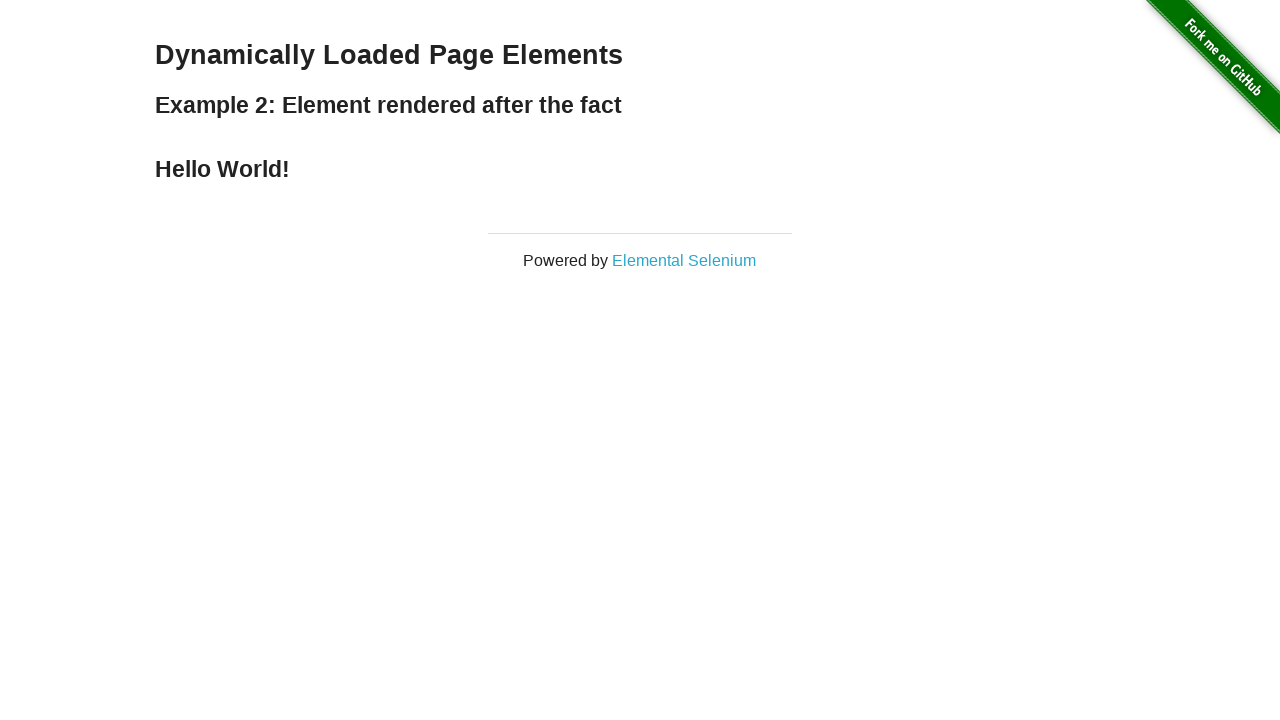

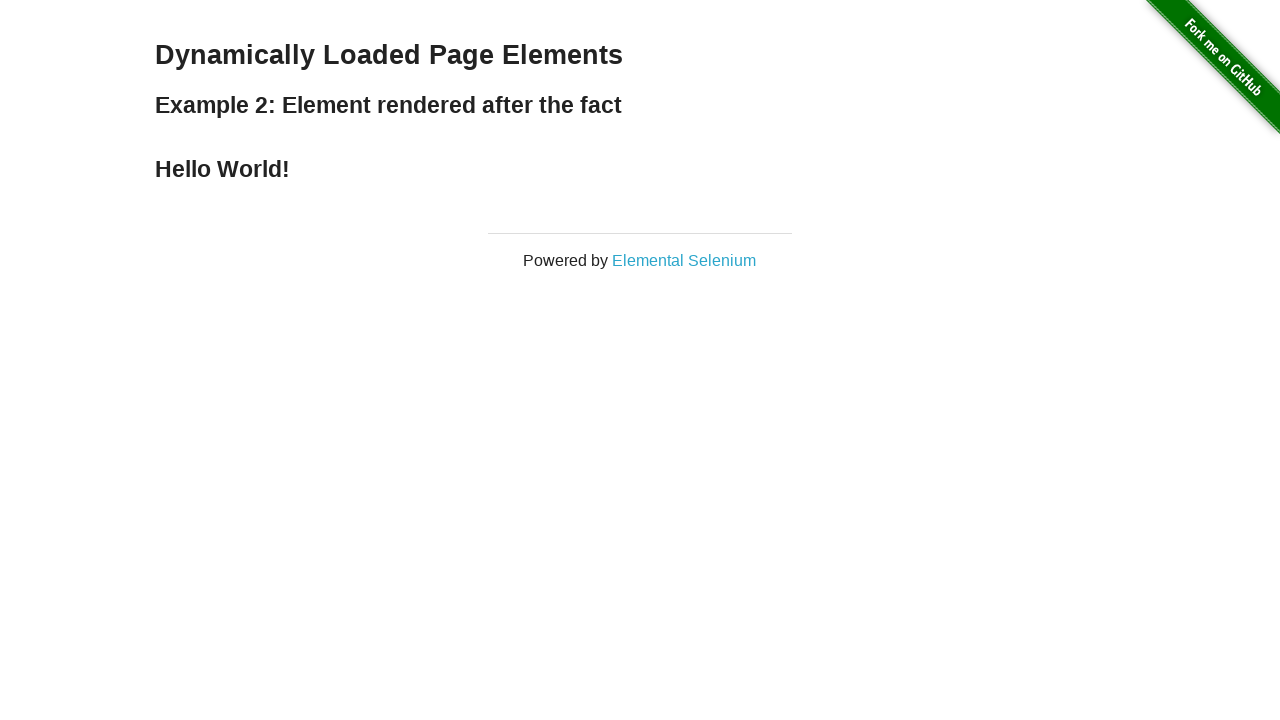